Tests AJAX loading behavior by switching to an iframe, clicking a button that triggers an AJAX request, and waiting for the loading indicator to appear and then disappear.

Starting URL: https://www.w3schools.com/jquery/tryit.asp?filename=tryjquery_ajax_ajaxcomplete

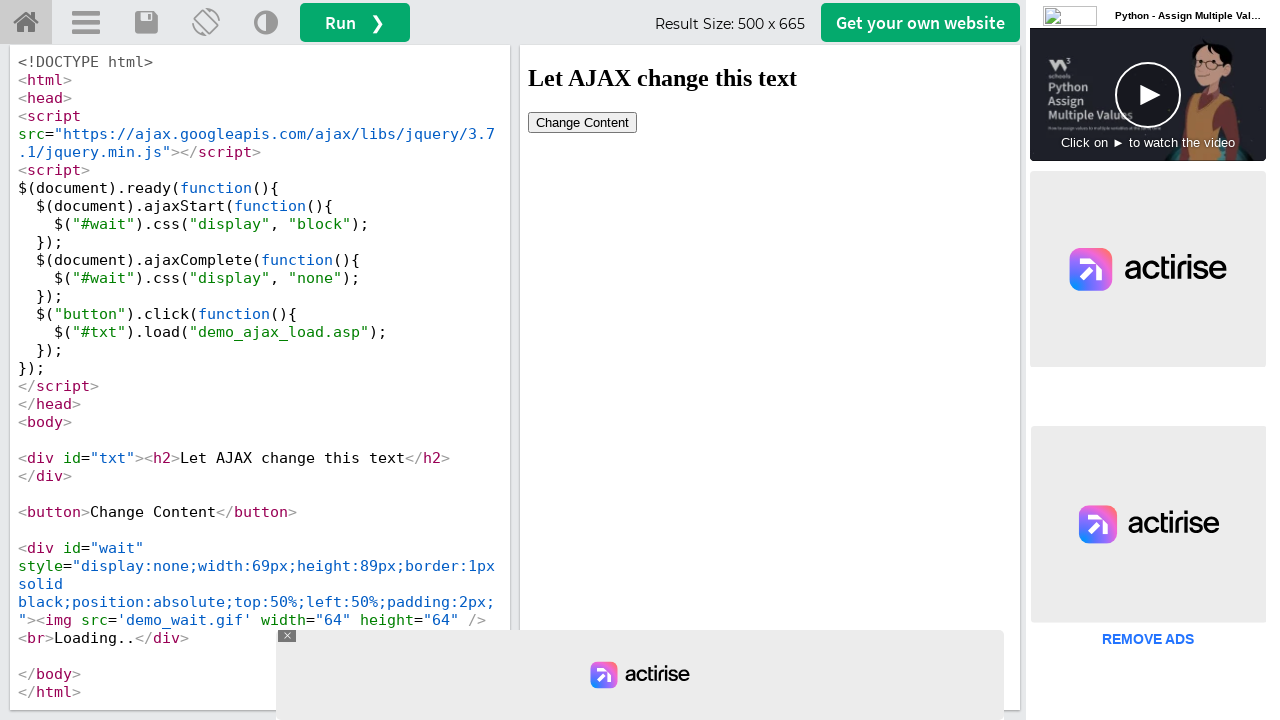

Located iframe with ID 'iframeResult'
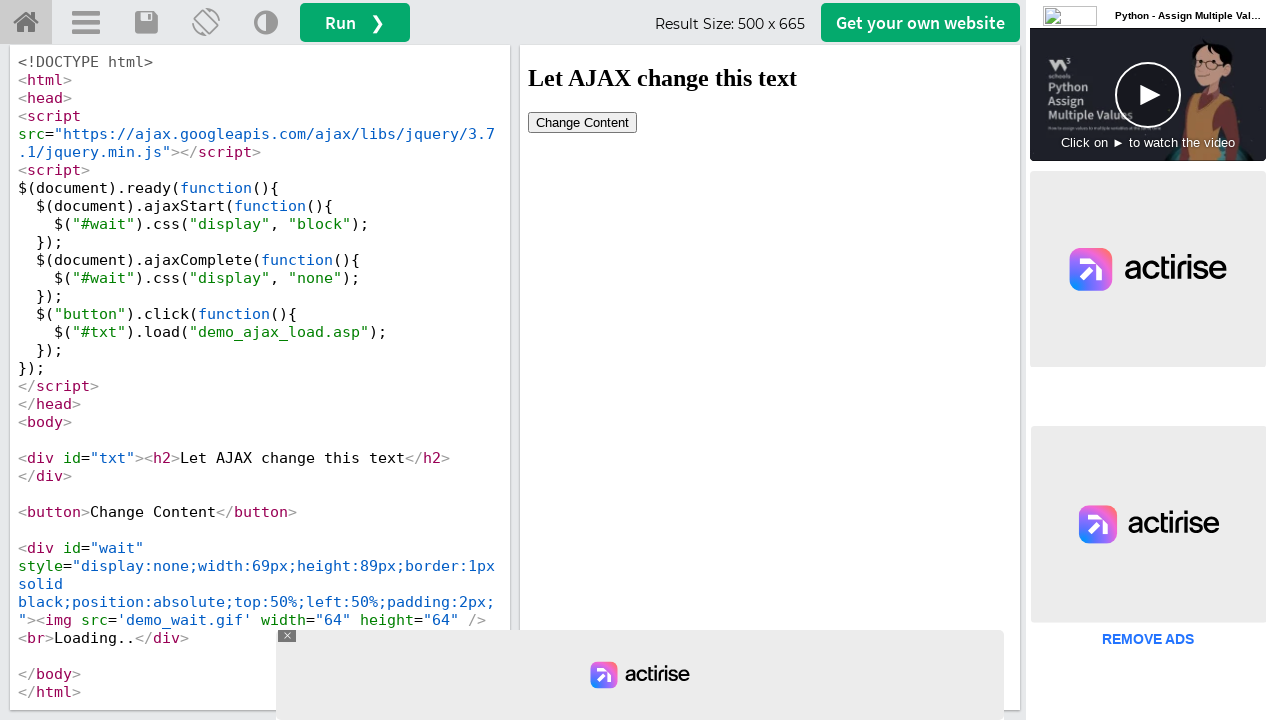

Clicked button to trigger AJAX request at (582, 122) on #iframeResult >> internal:control=enter-frame >> button
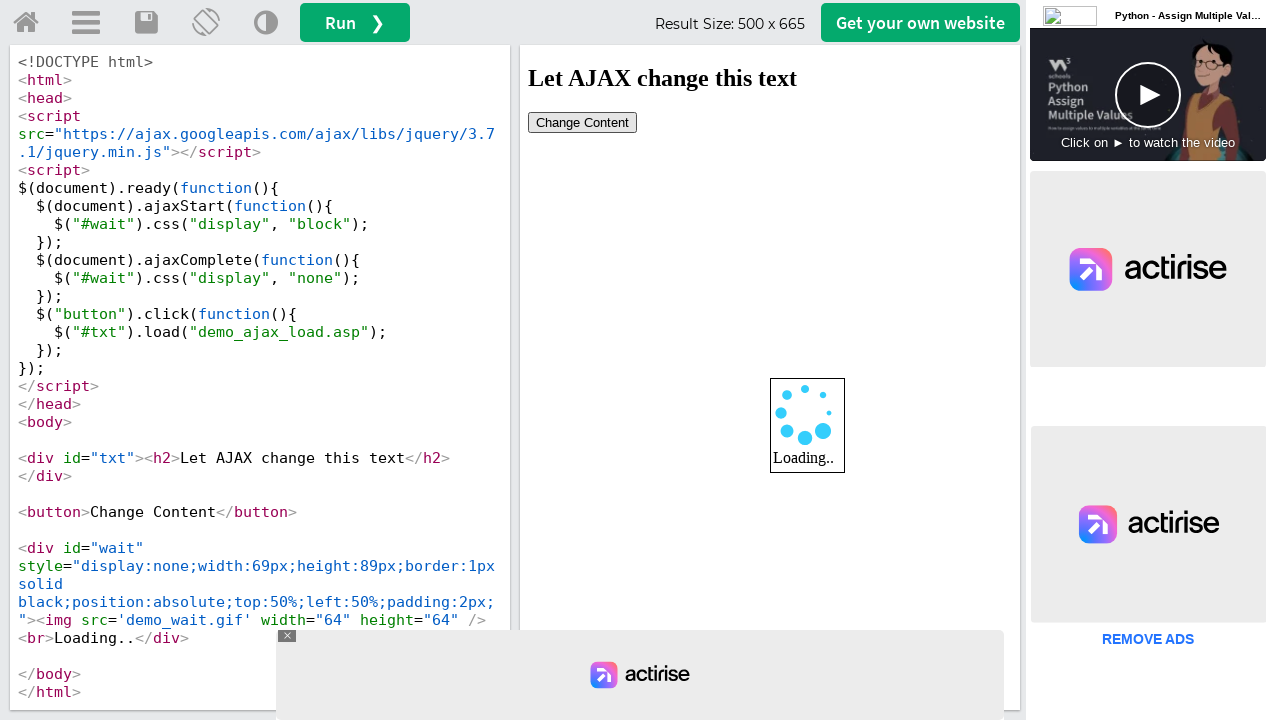

Loading indicator appeared
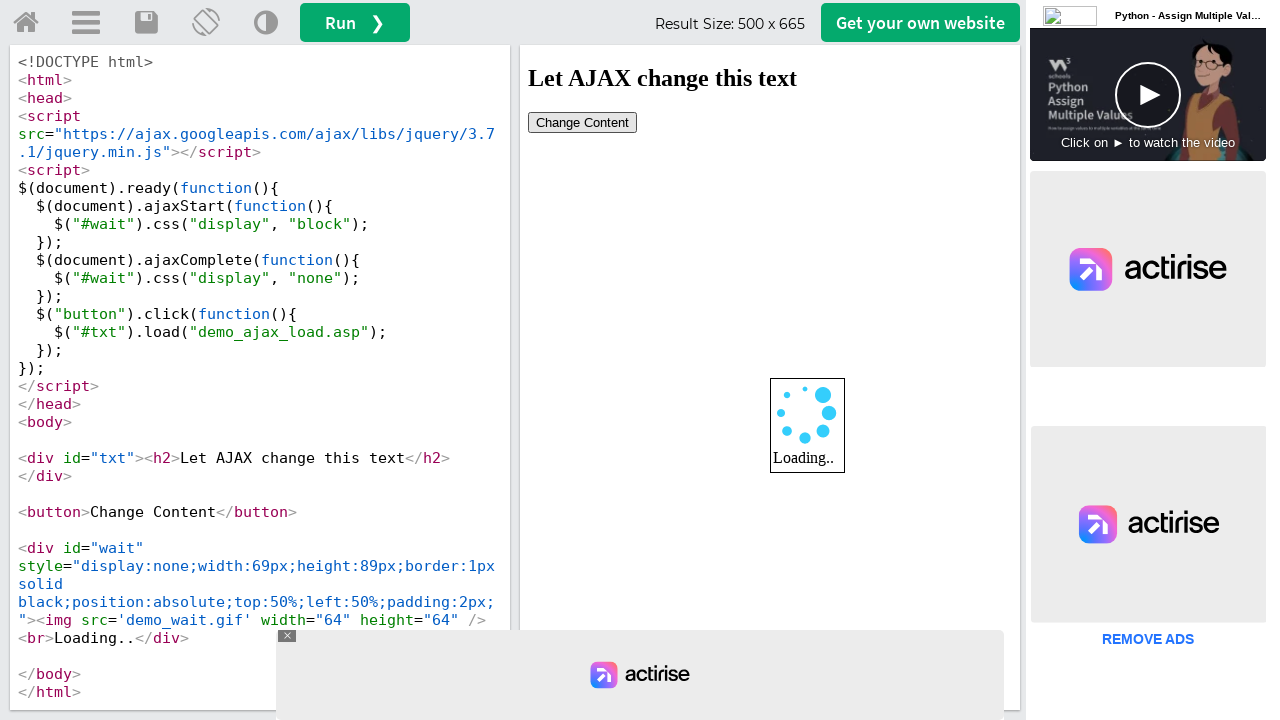

Loading indicator disappeared - AJAX request completed
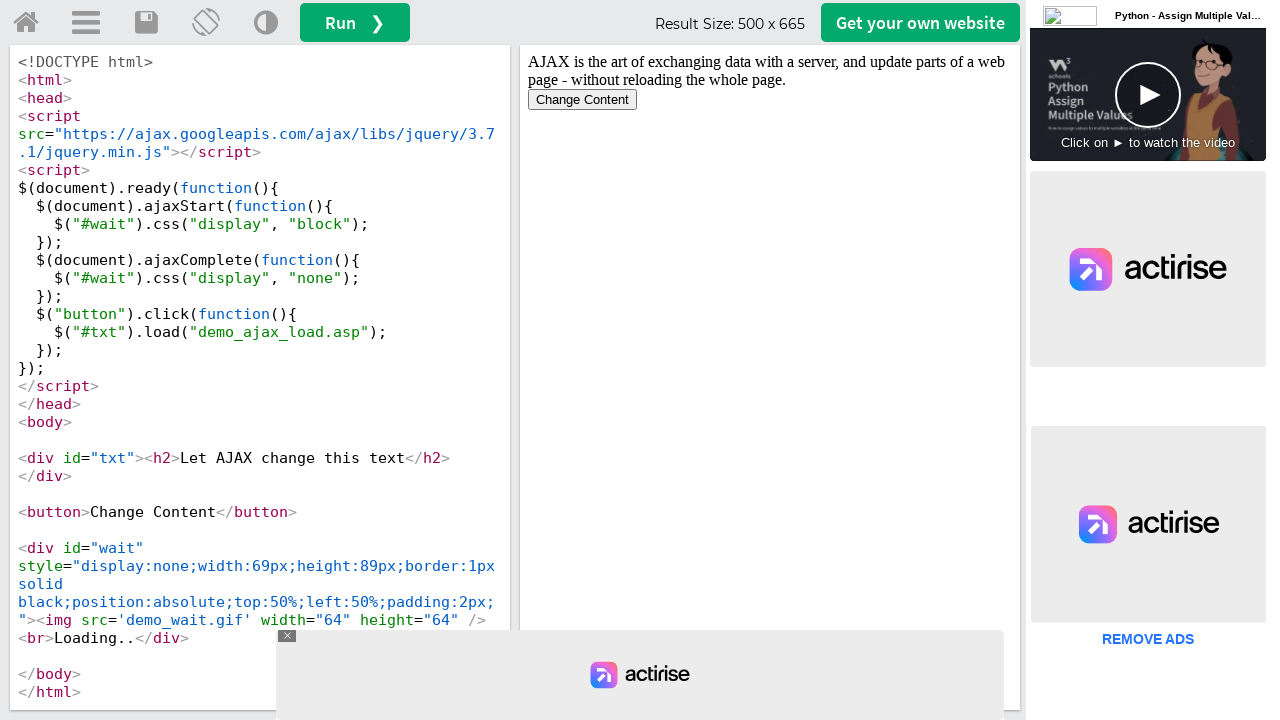

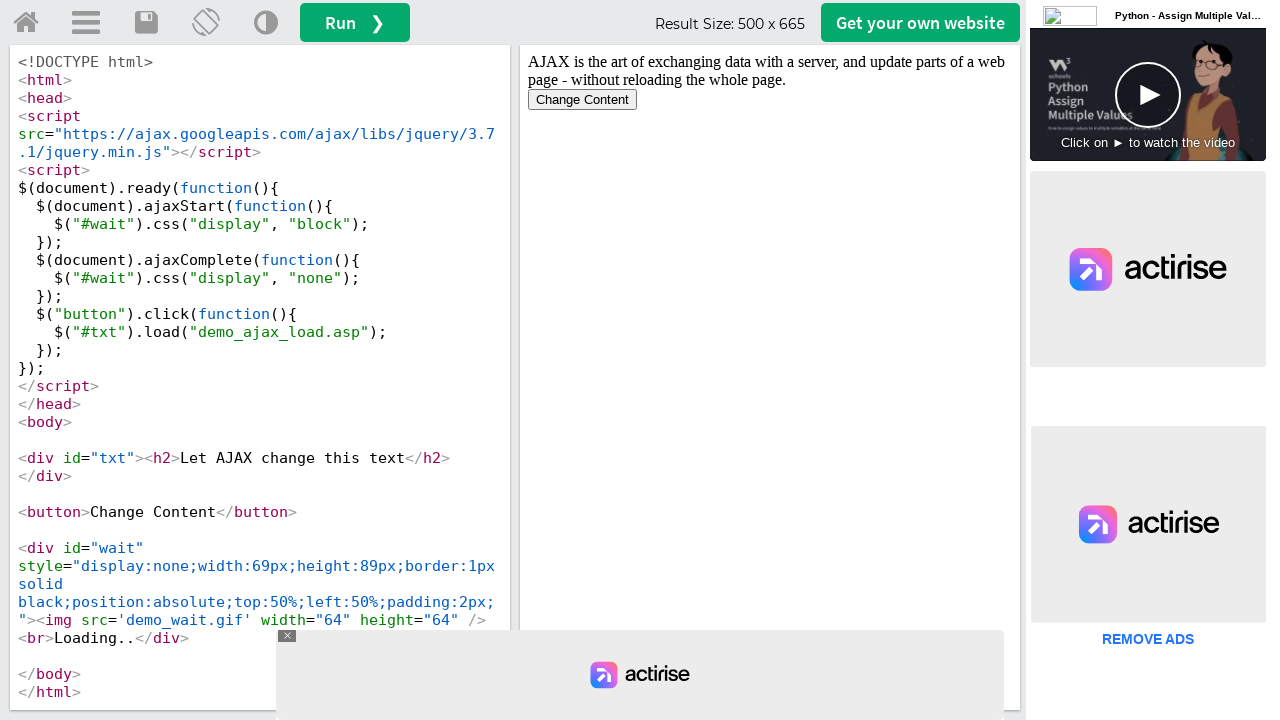